Tests drag and drop functionality by dragging a rectangle element to a target area and verifying the drop was successful

Starting URL: https://qavbox.github.io/demo/dragndrop/

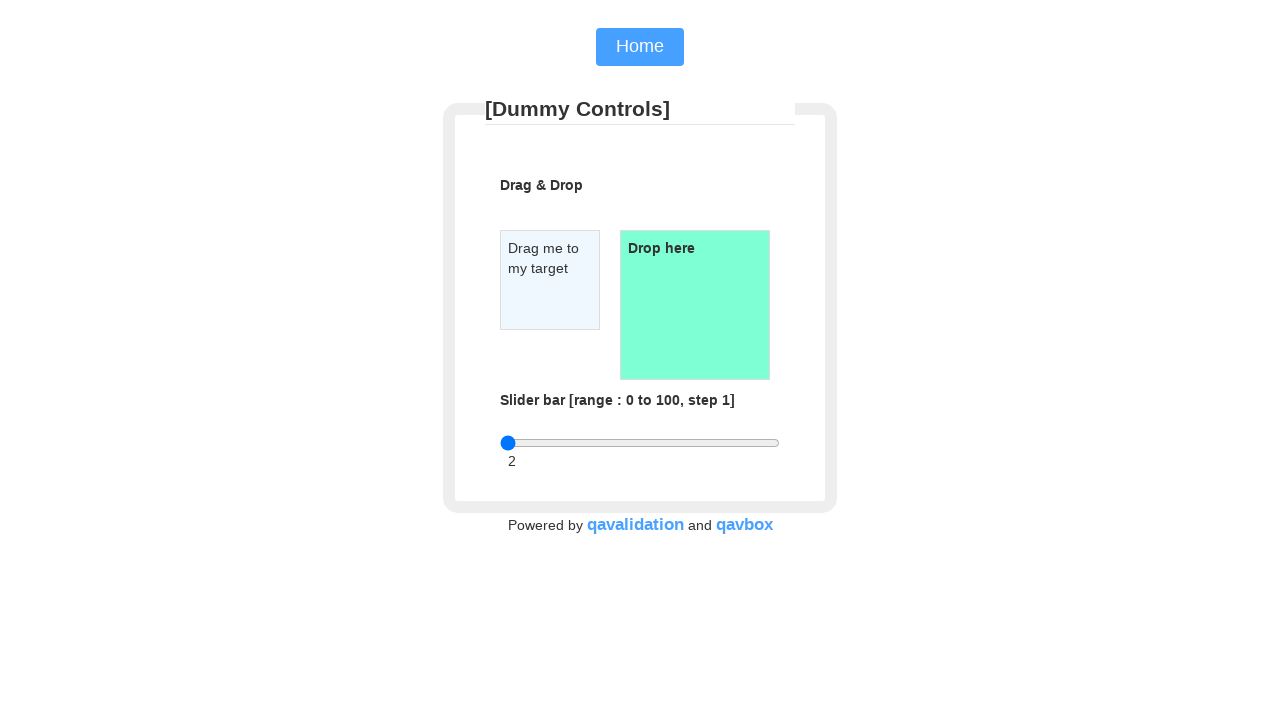

Located draggable rectangle element
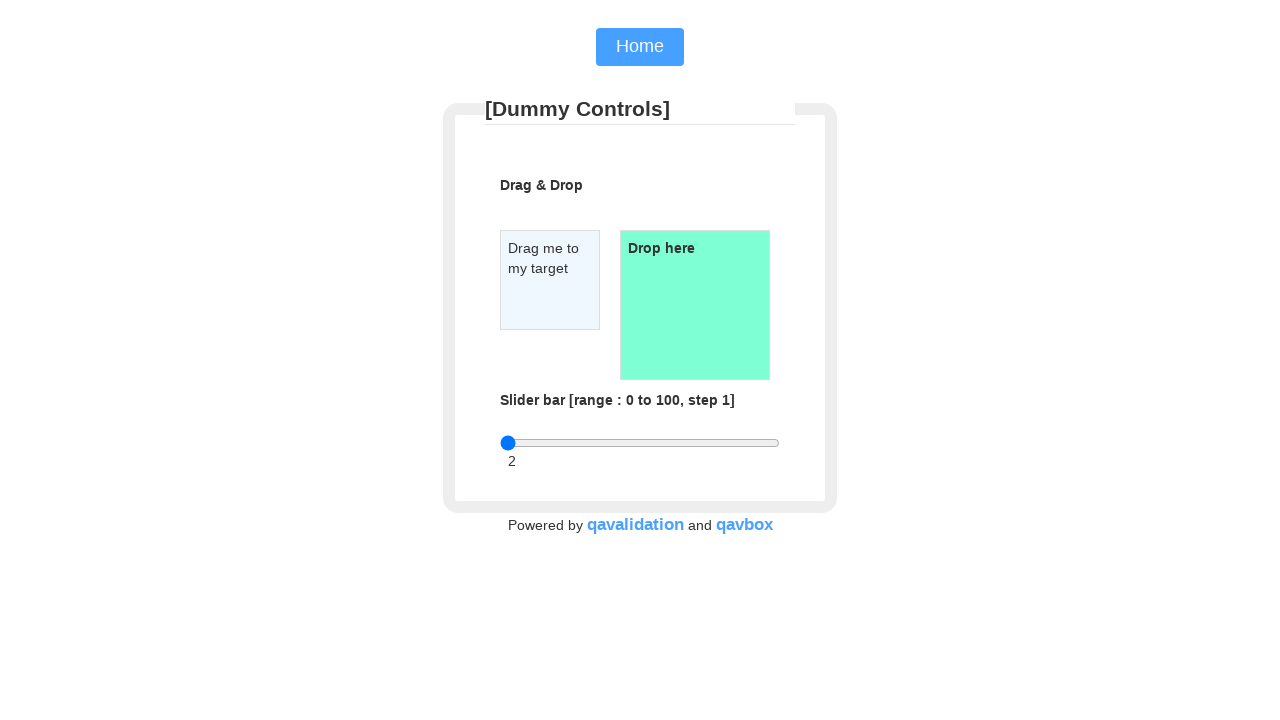

Located droppable target area
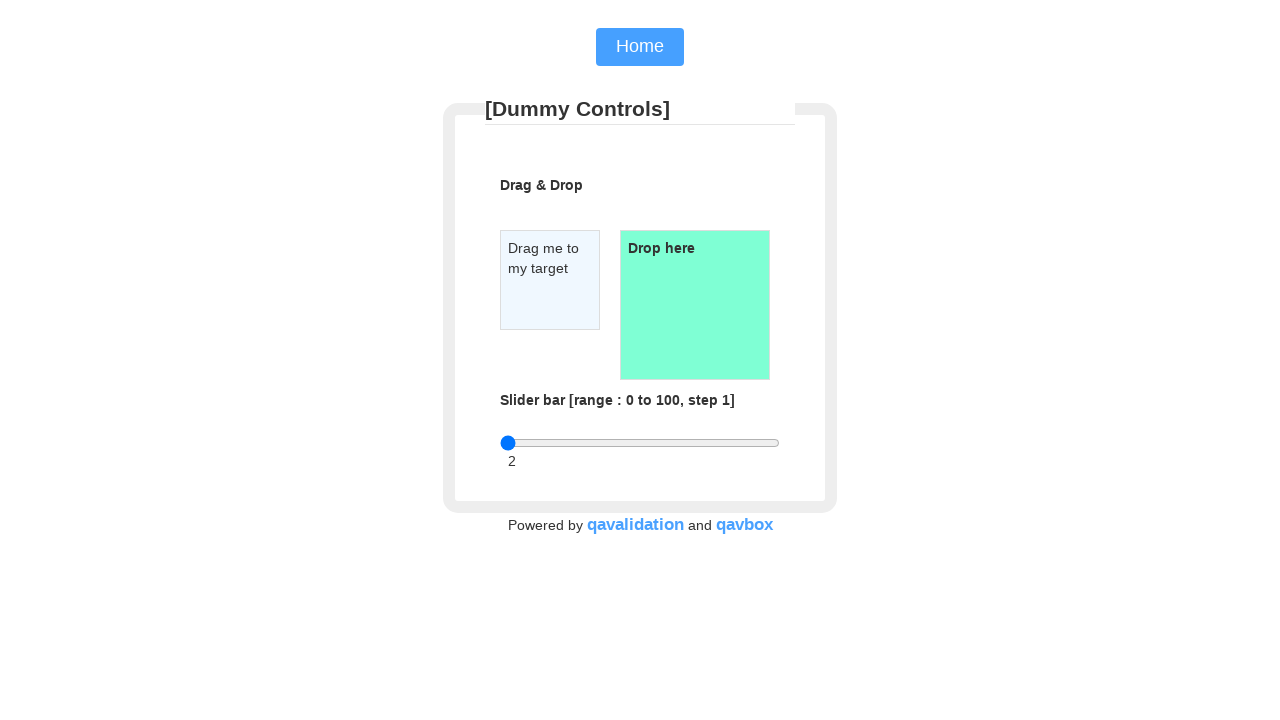

Dragged rectangle element to target area at (695, 305)
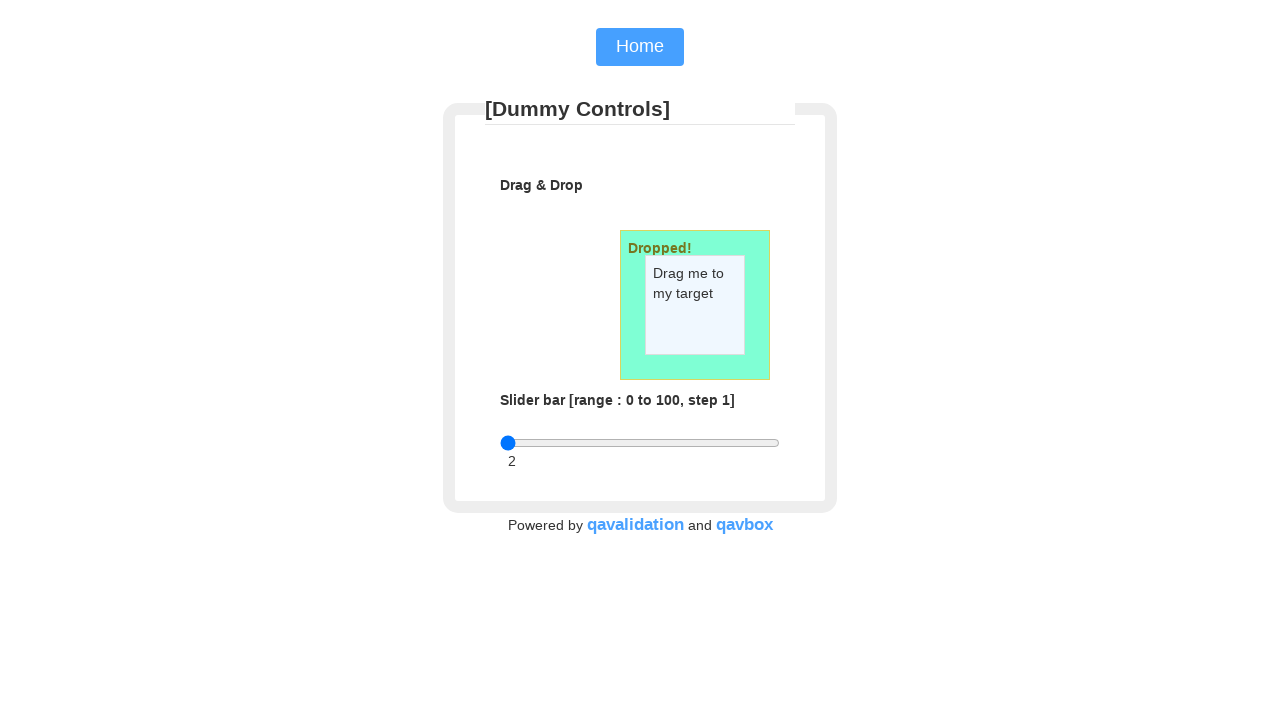

Retrieved drop confirmation text
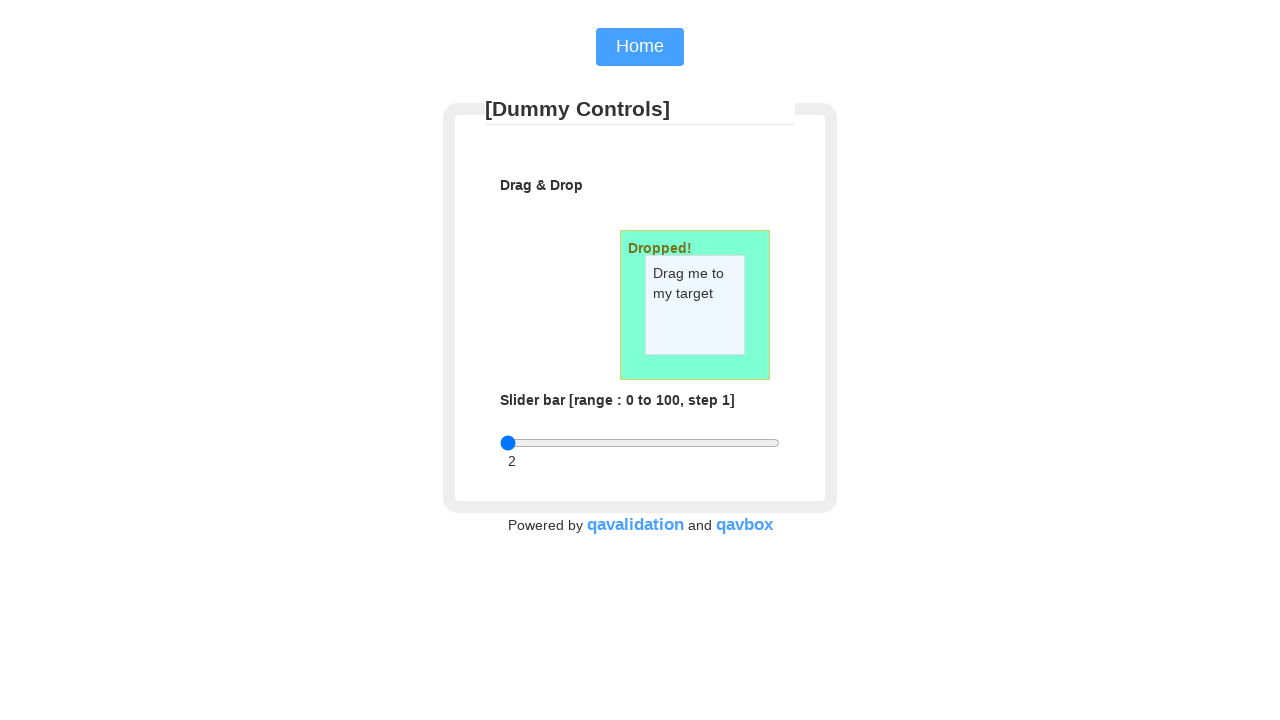

Verified drop was successful - 'Dropped!' message confirmed
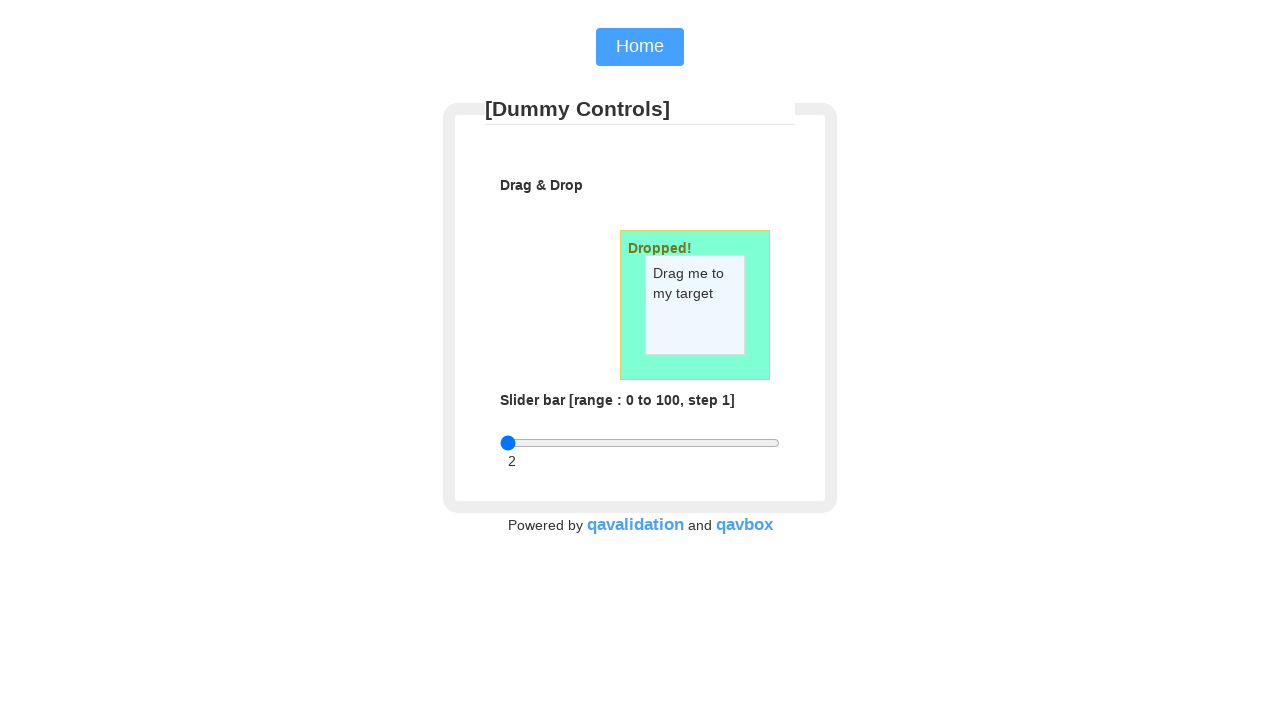

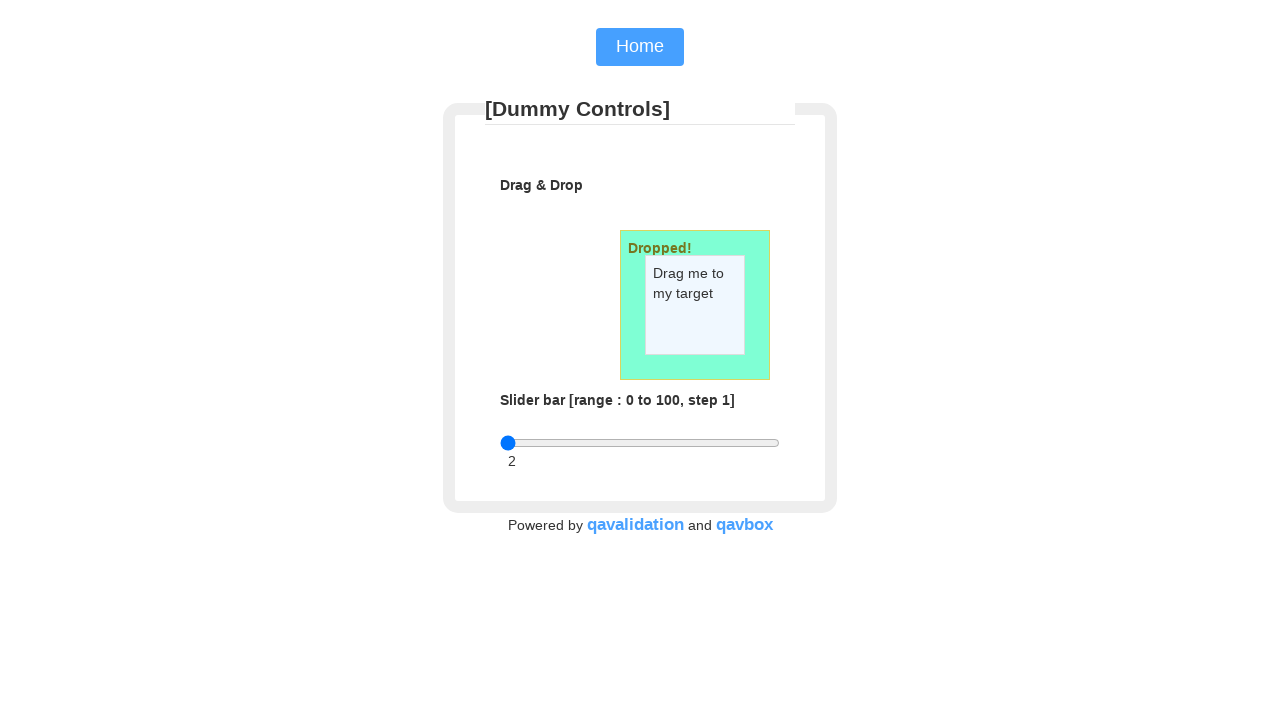